Tests radio button interaction on jQuery UI demo page by switching to an iframe, clicking a radio button option, and scrolling the page.

Starting URL: https://jqueryui.com/checkboxradio/

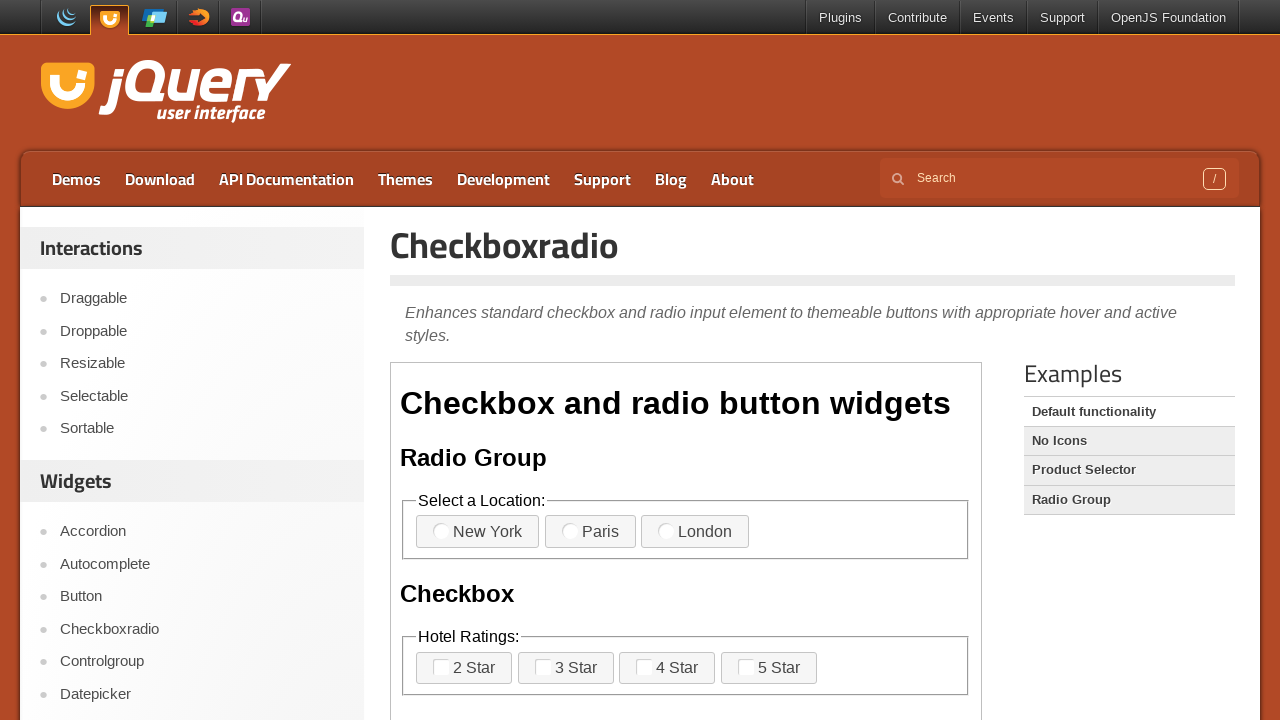

Demo iframe loaded
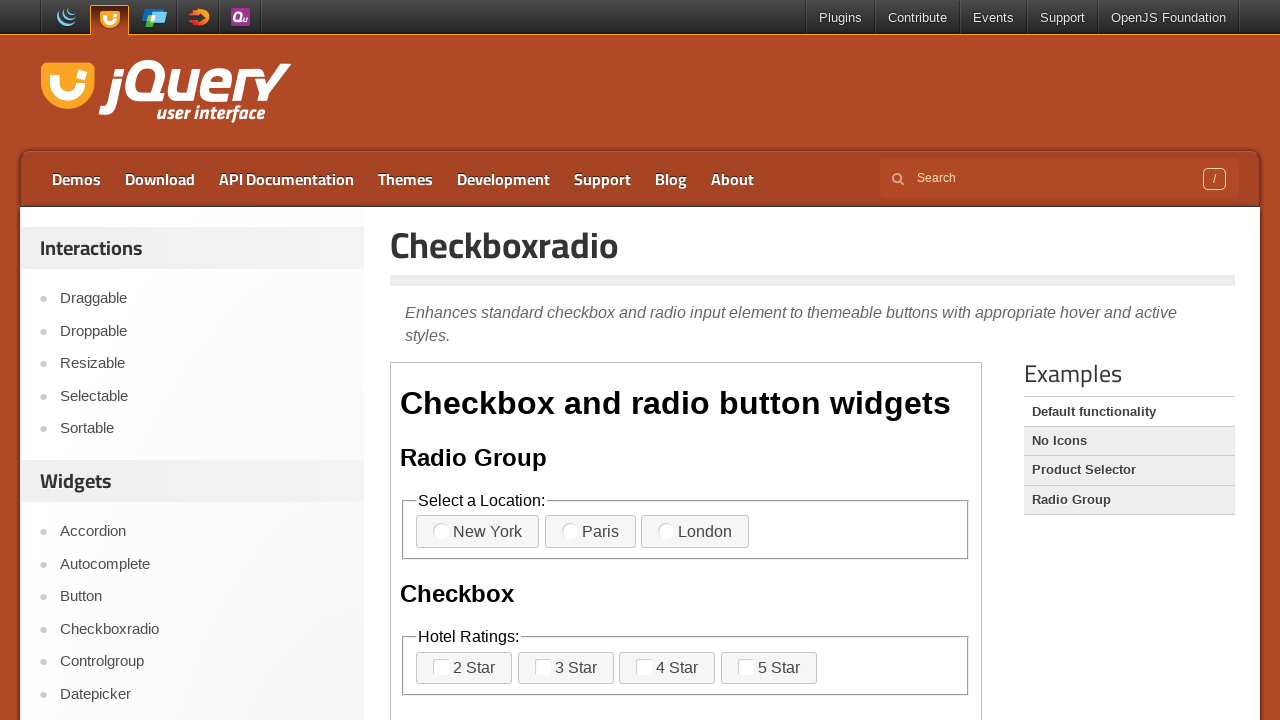

Located demo iframe
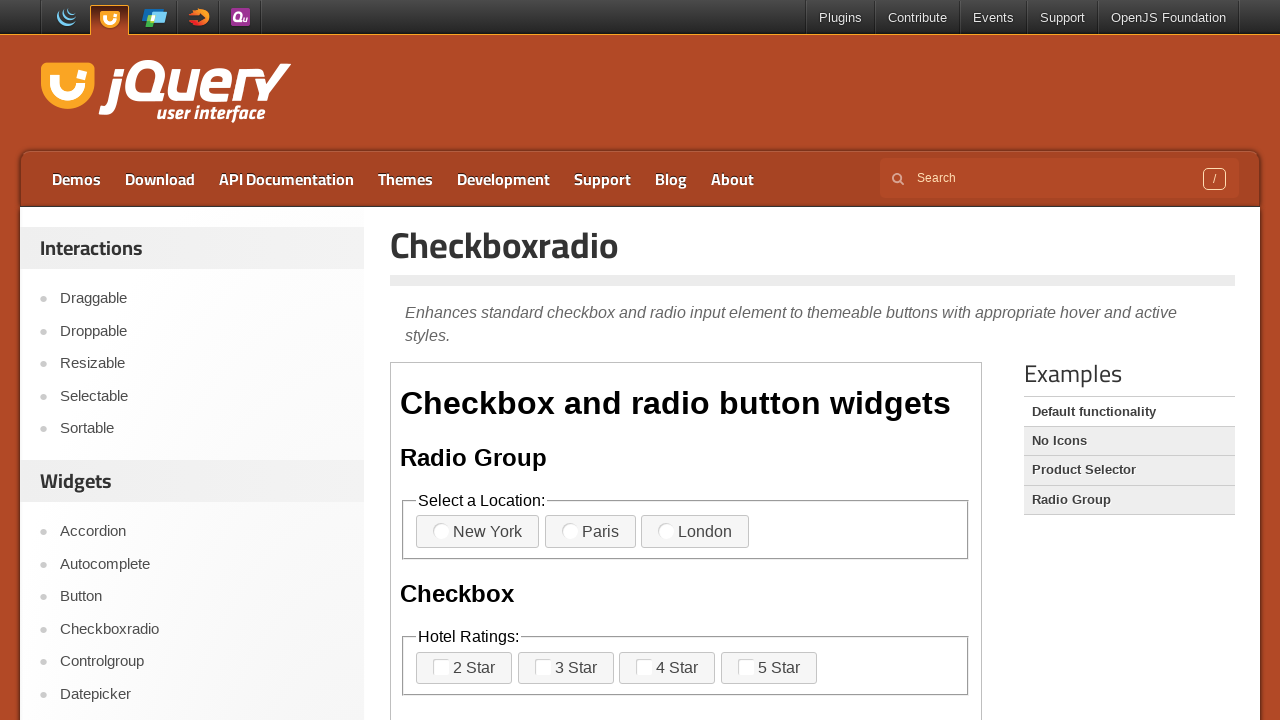

Clicked radio button option 3 at (695, 532) on iframe.demo-frame >> internal:control=enter-frame >> label[for='radio-3']
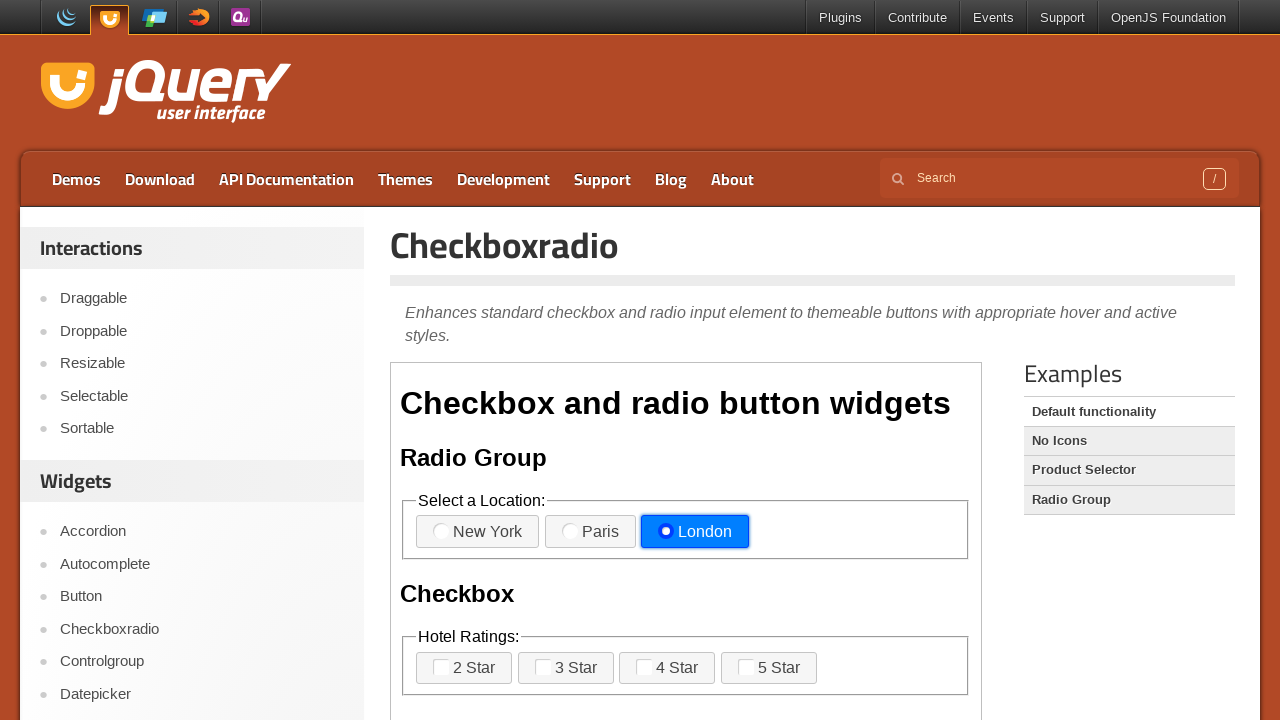

Scrolled page down by 2000 pixels
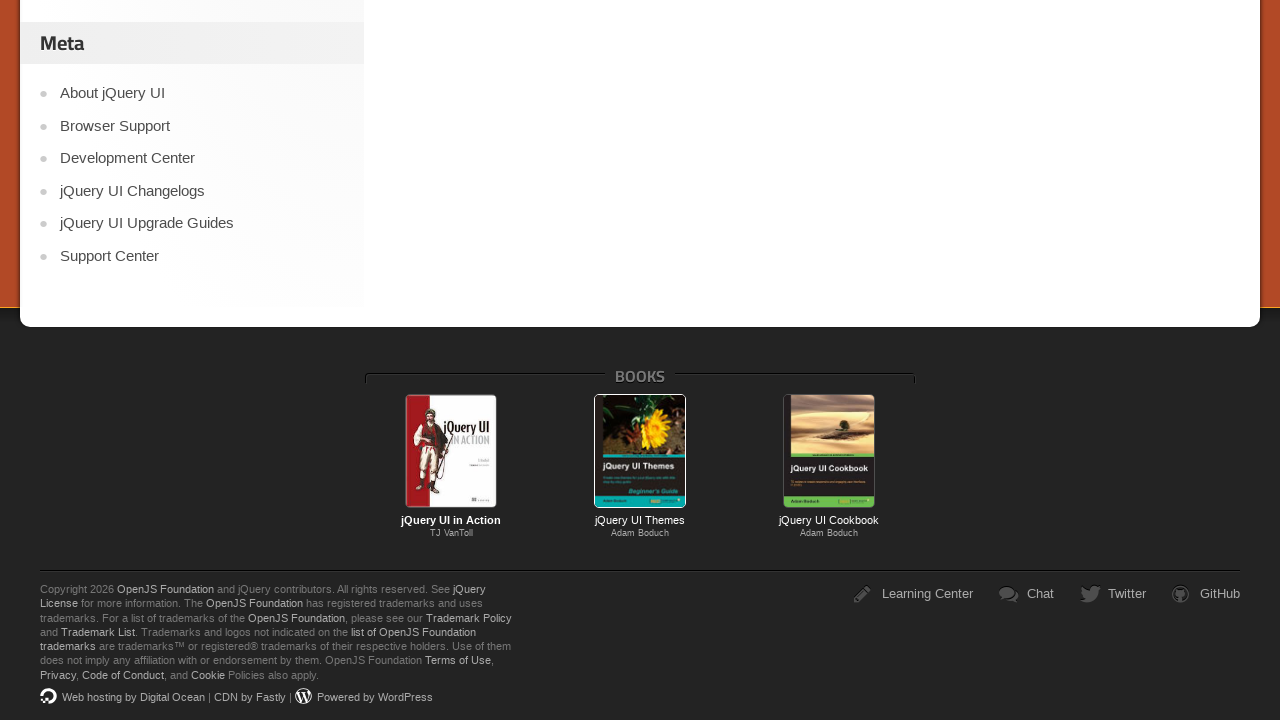

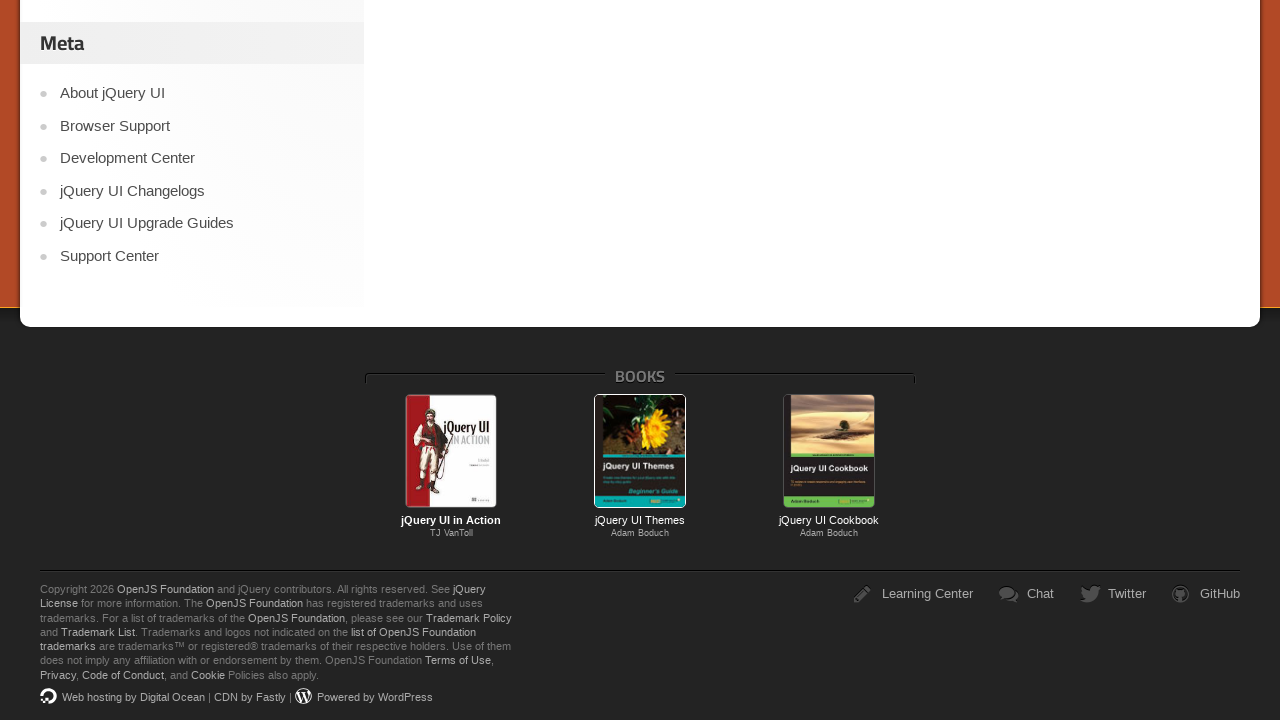